Clicks on the 0-9 link and verifies the URL changes to the expected destination

Starting URL: https://www.99-bottles-of-beer.net/abc.html

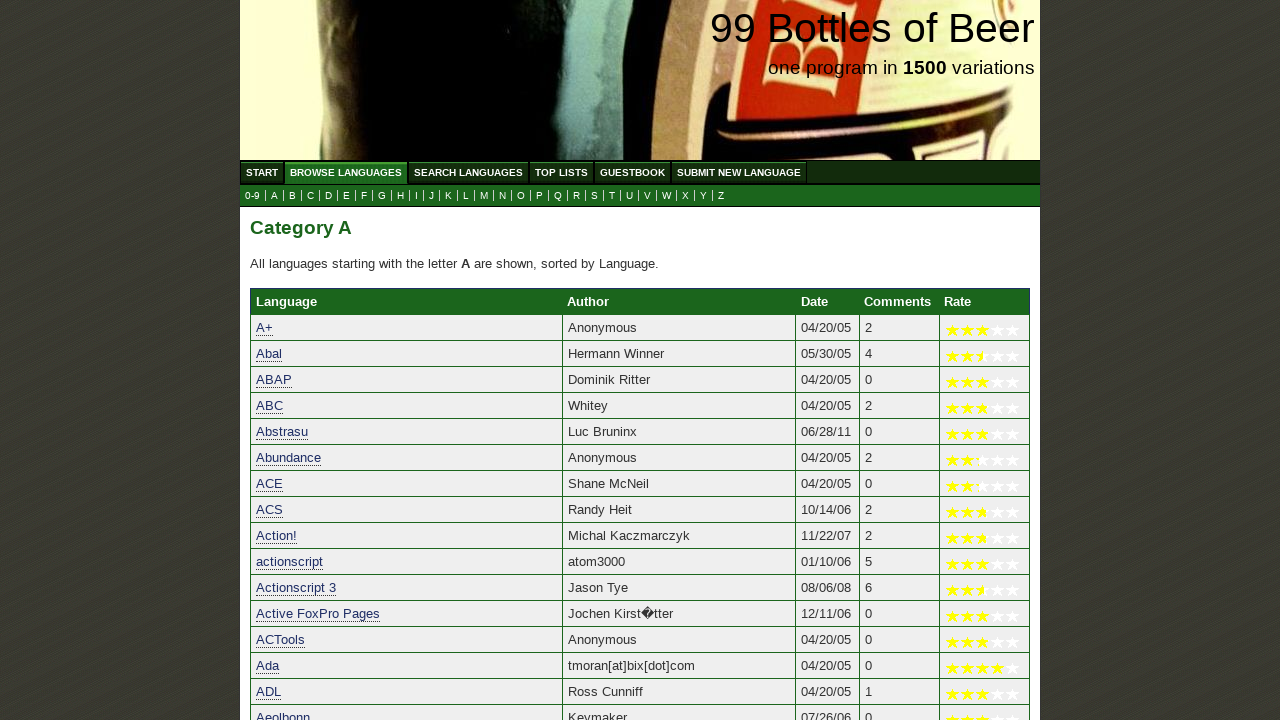

Clicked on the 0-9 link at (252, 196) on xpath=//a[@href='0.html']
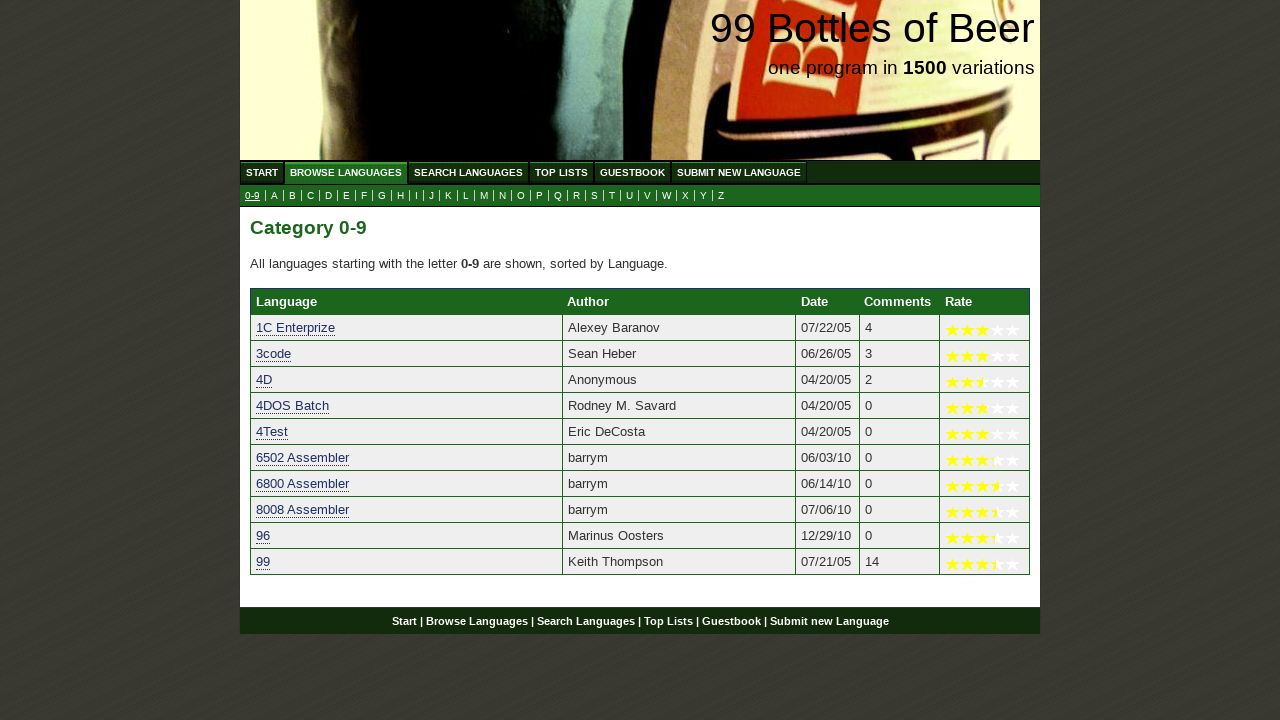

Verified URL changed to https://www.99-bottles-of-beer.net/0.html
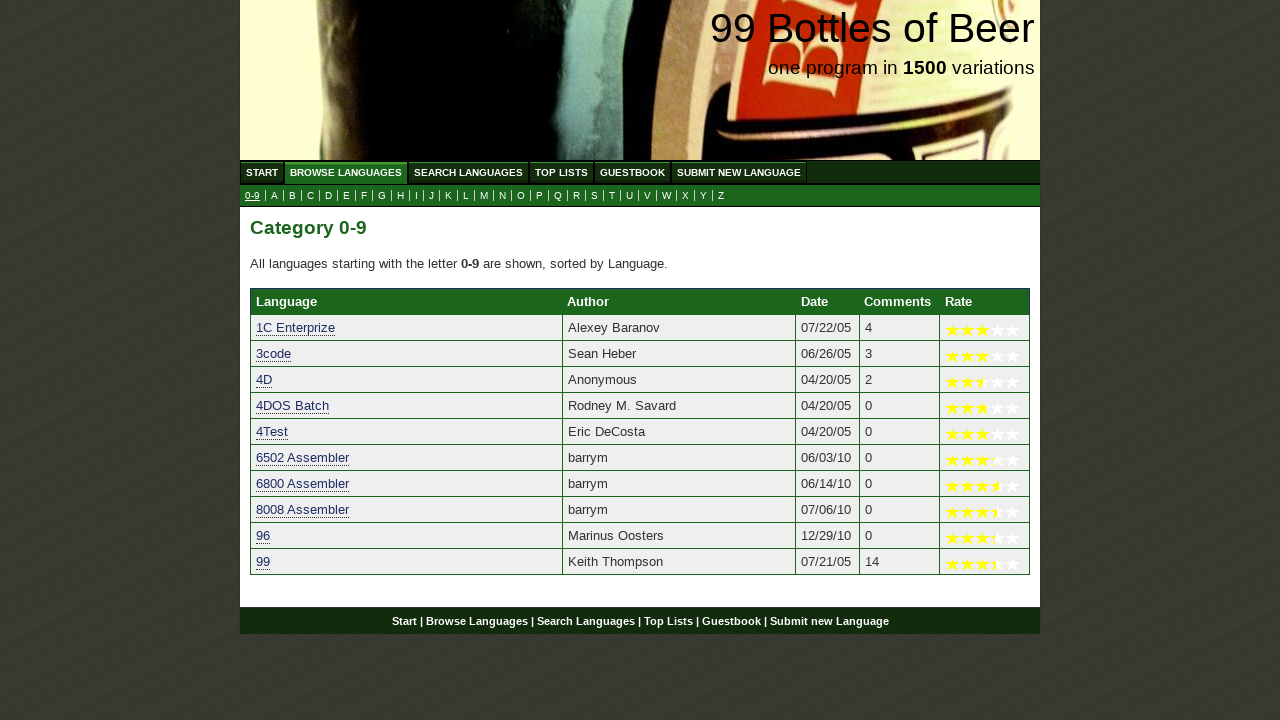

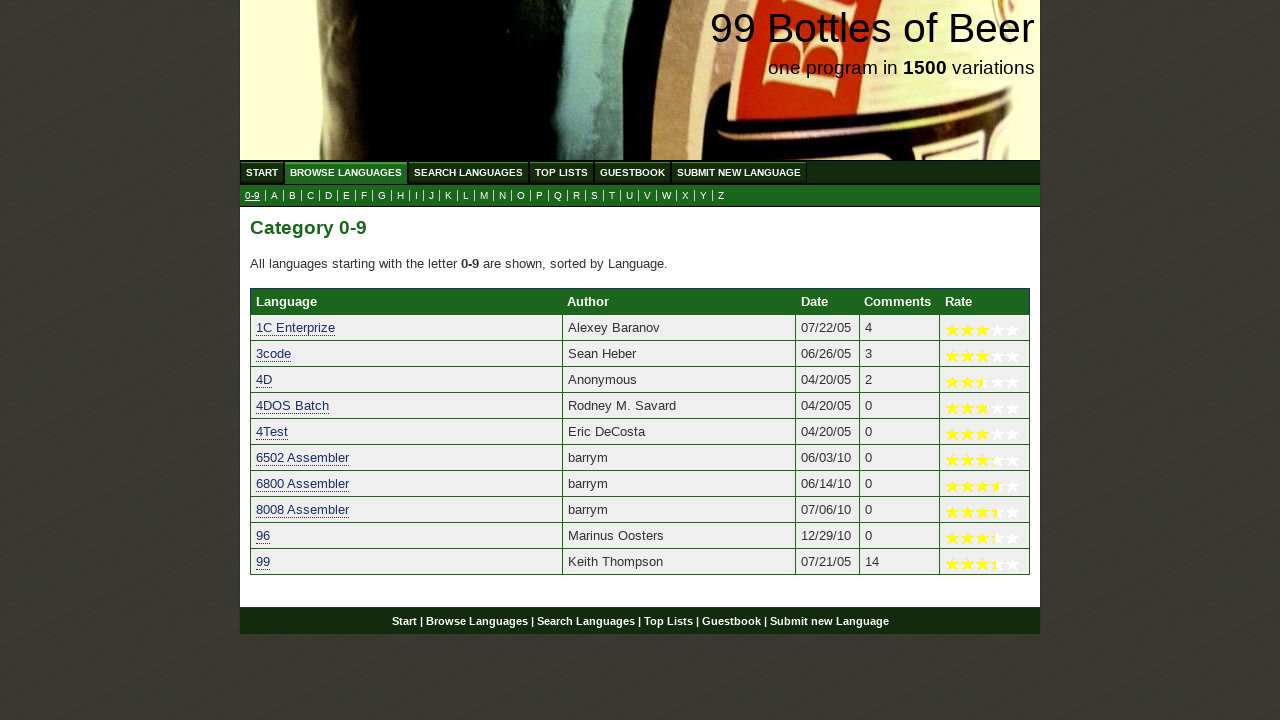